Tests file download functionality by navigating to the Selenium downloads page and clicking to download the Java client JAR file.

Starting URL: https://www.selenium.dev/downloads/

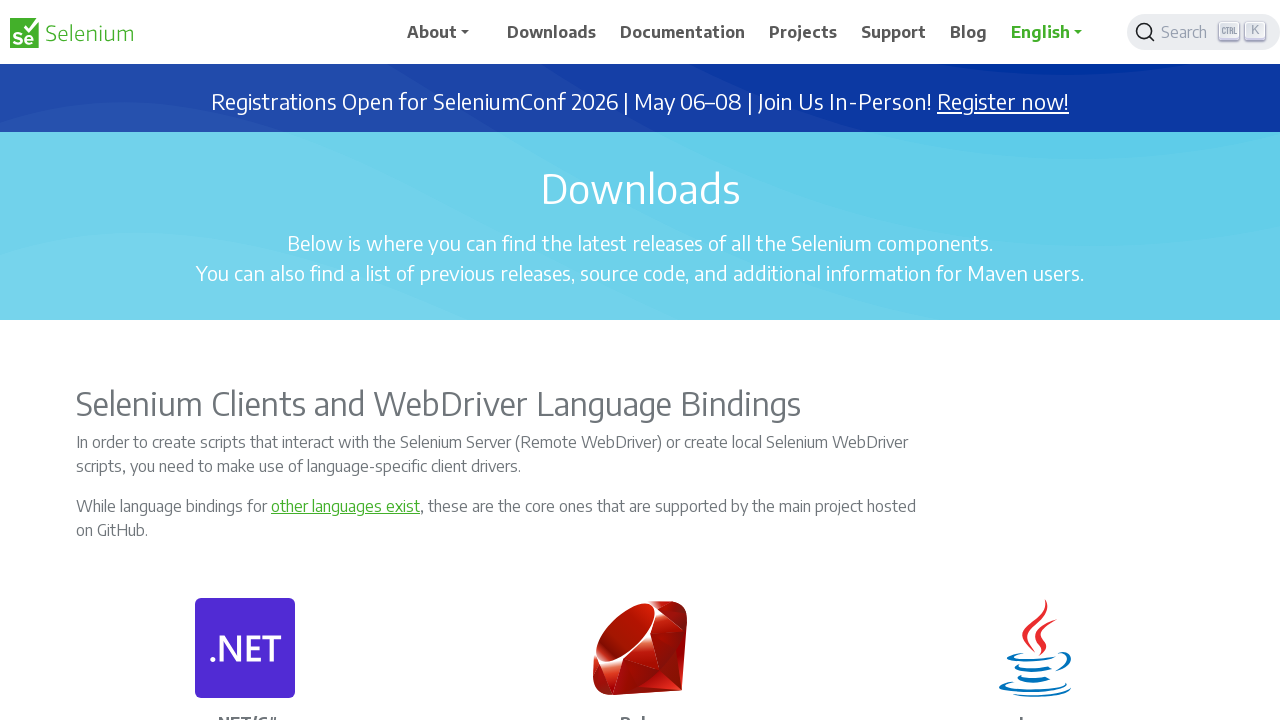

Clicked Java client JAR download link at (1035, 360) on xpath=//p[text()='Java']/parent::div/child::p >> nth=1
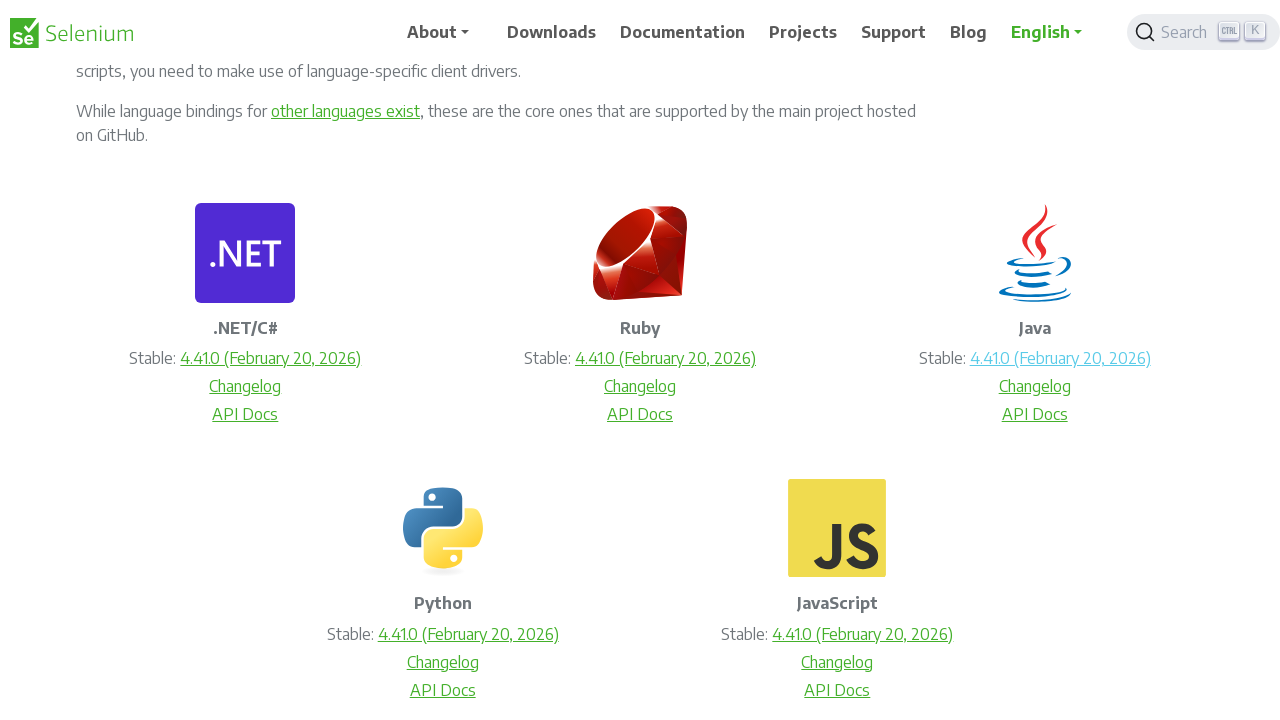

Download object captured
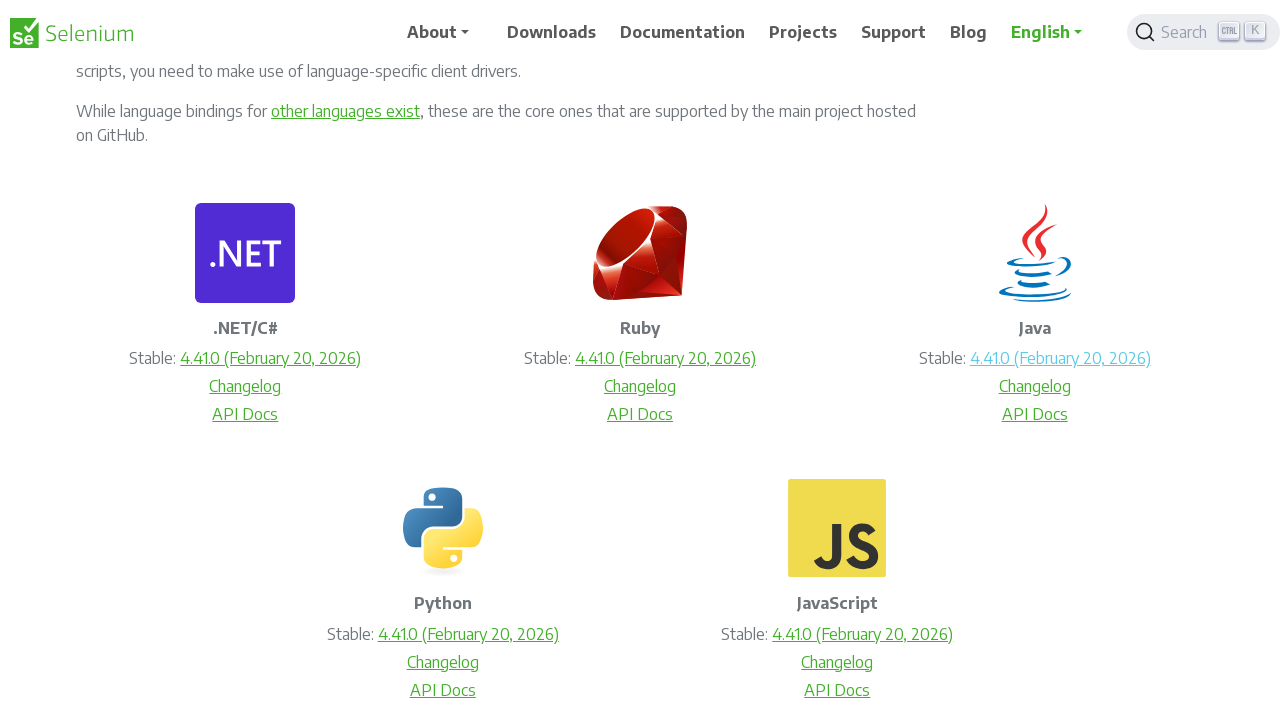

Download completed successfully
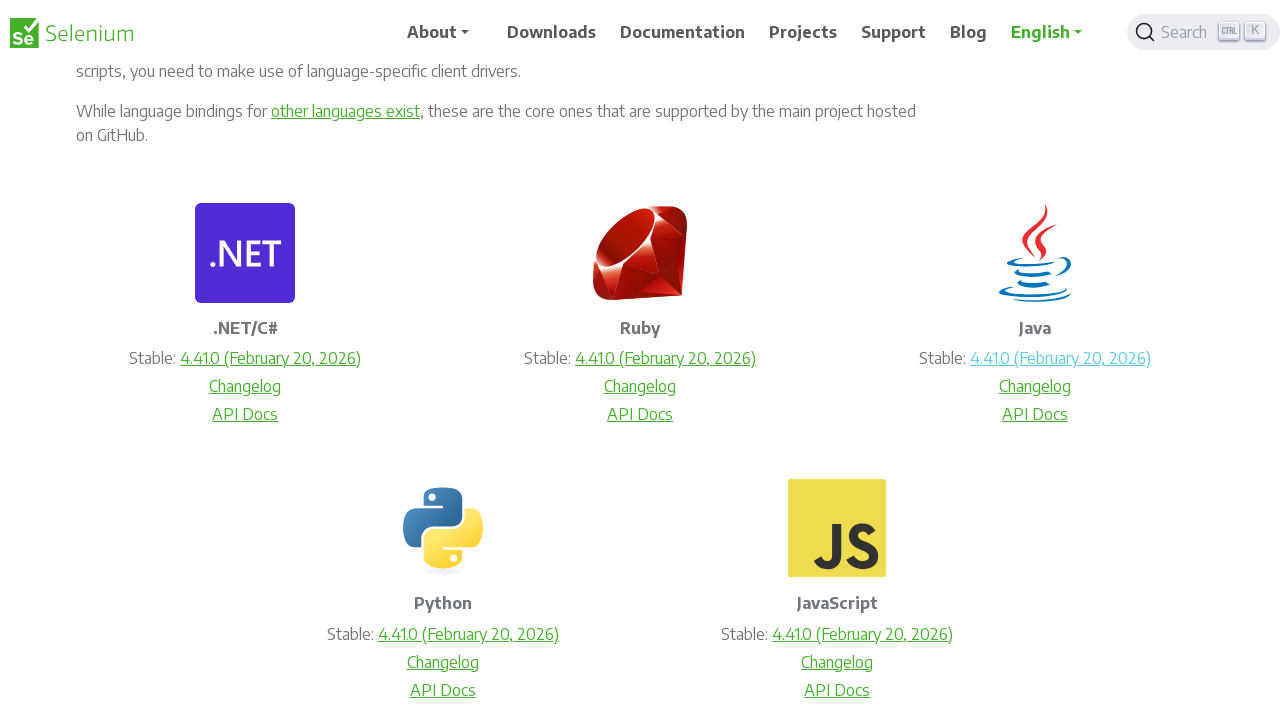

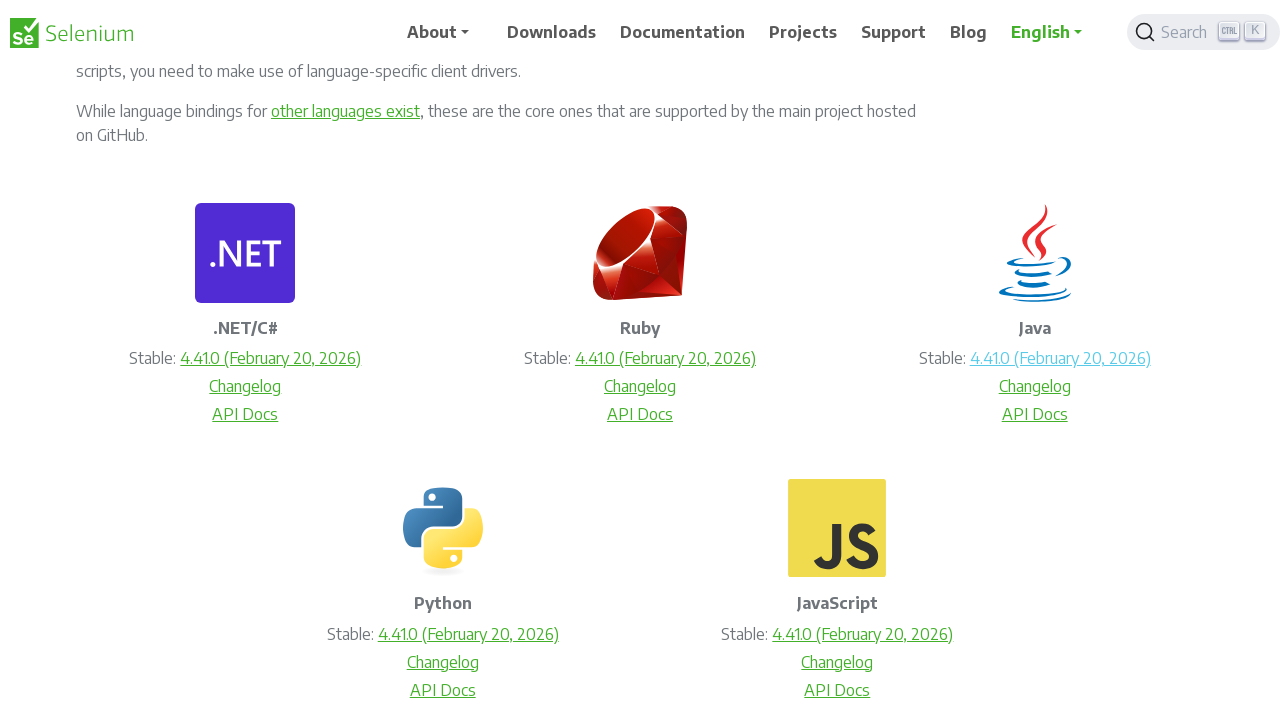